Tests an e-commerce flow by searching for products, adding Cashews to cart, and proceeding through checkout to place an order

Starting URL: https://rahulshettyacademy.com/seleniumPractise/#/

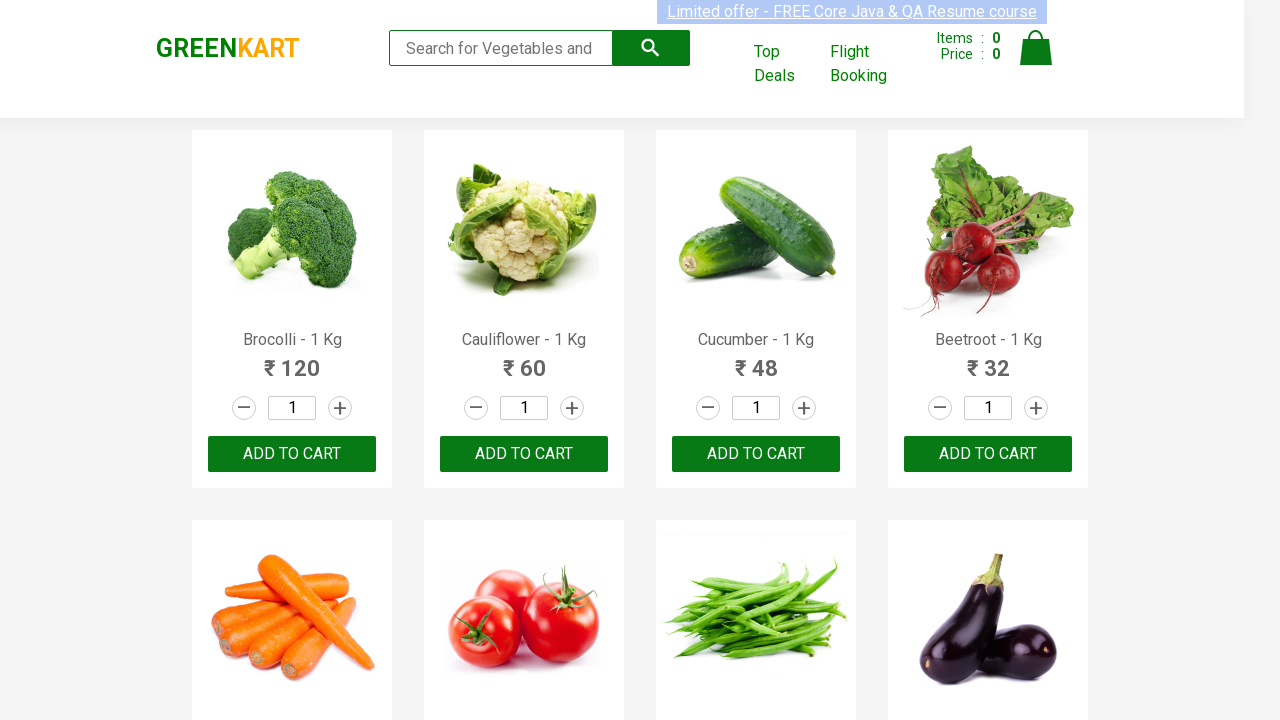

Filled search box with 'ca' to search for products on .search-keyword
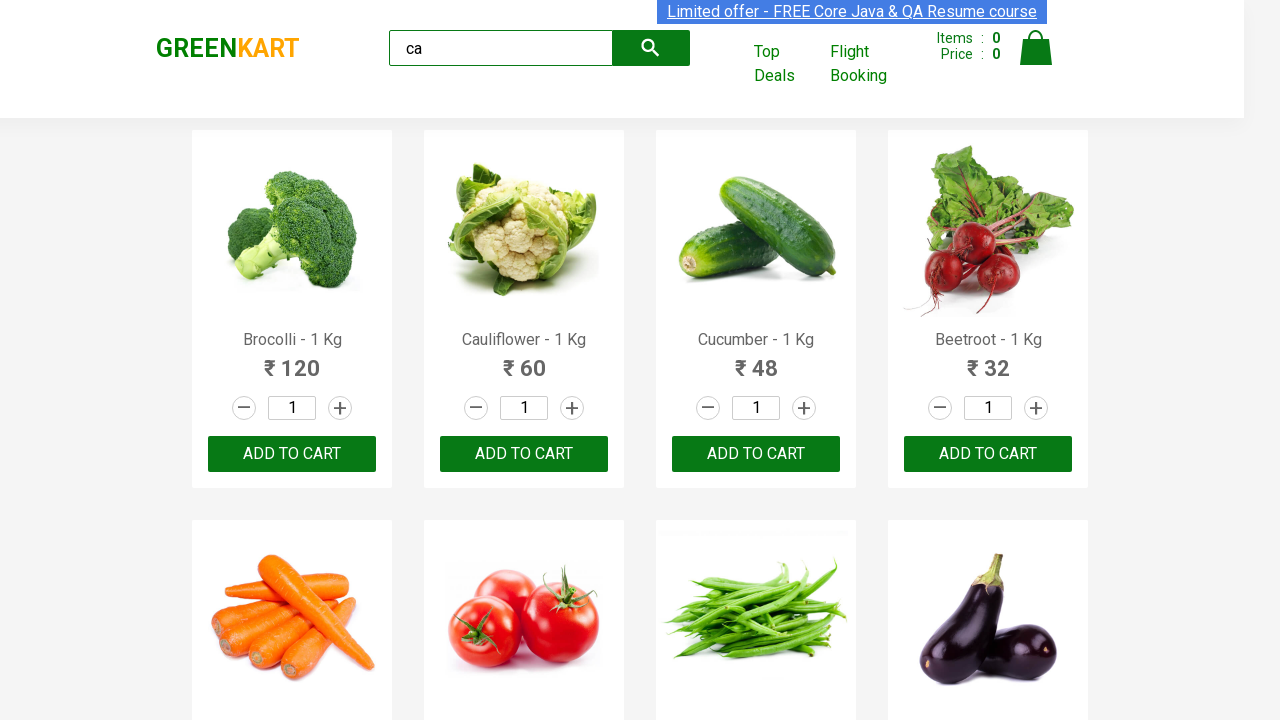

Waited for search results to load
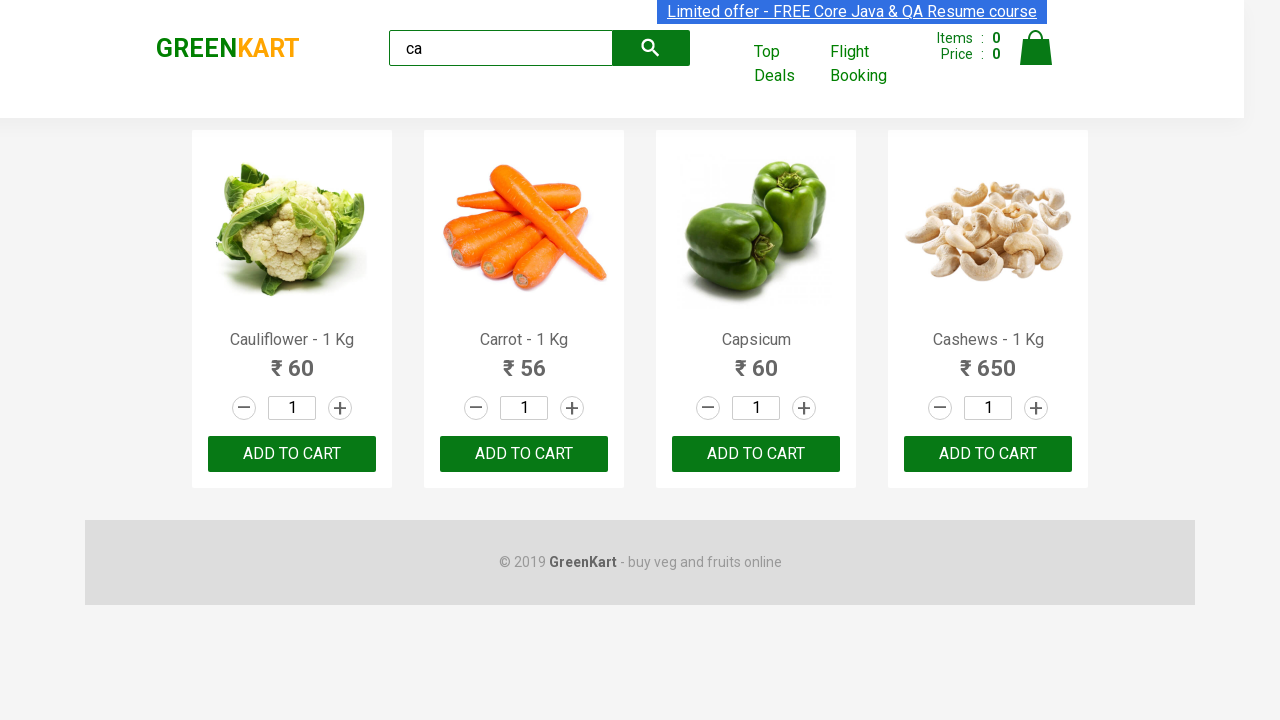

Found Cashews product and clicked 'Add to Cart' button at (988, 454) on .products .product >> nth=3 >> button
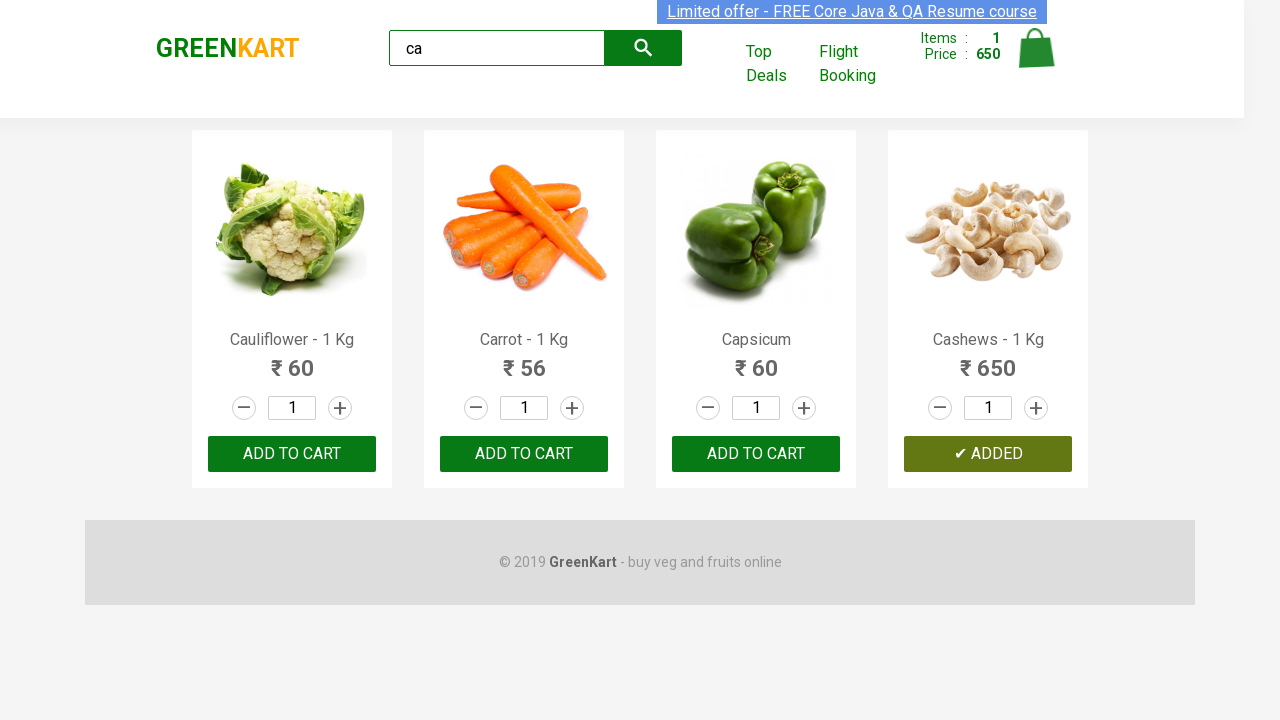

Clicked on cart icon to view cart at (1036, 48) on .cart-icon > img
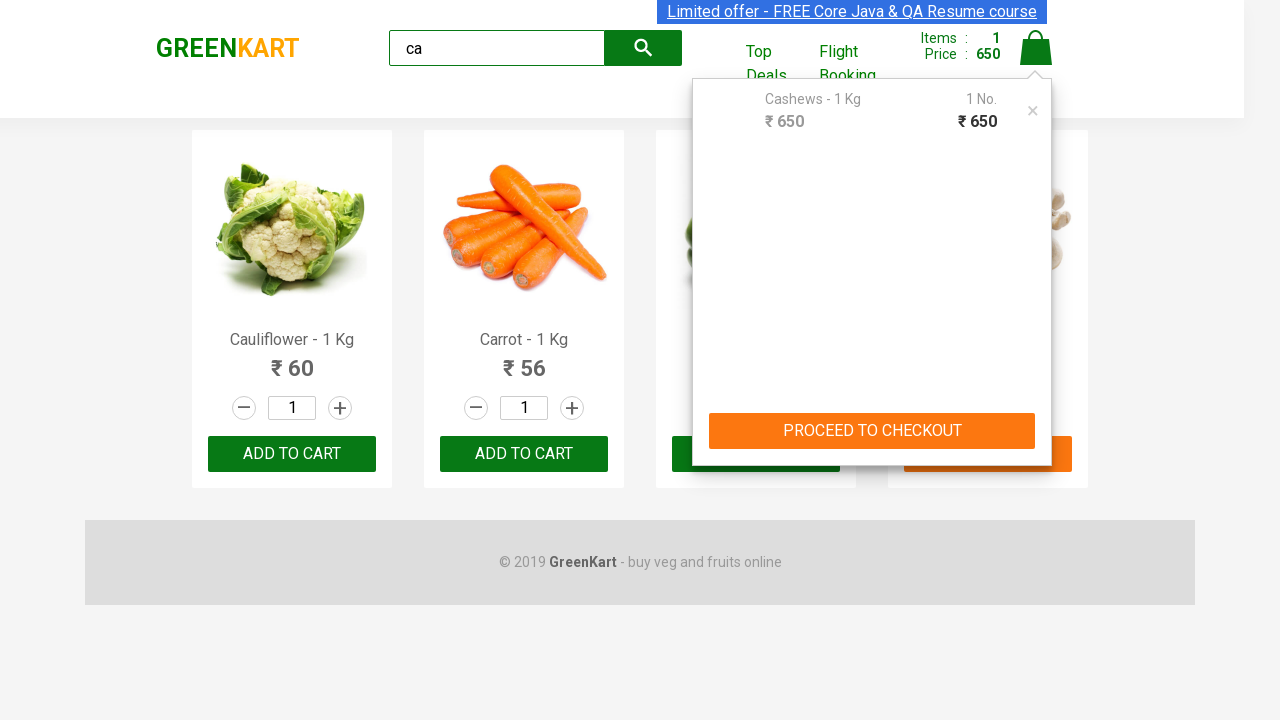

Clicked 'PROCEED TO CHECKOUT' button at (872, 431) on text=PROCEED TO CHECKOUT
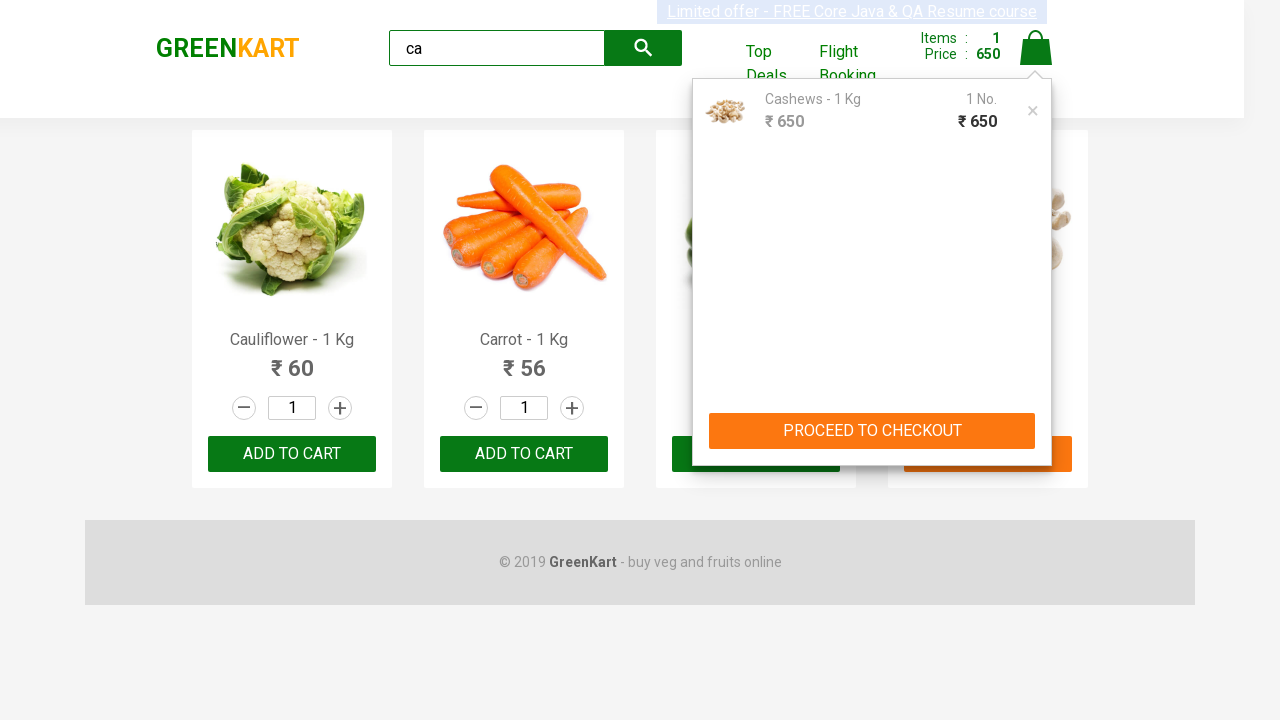

Clicked 'Place Order' button to complete purchase at (1036, 420) on text=Place Order
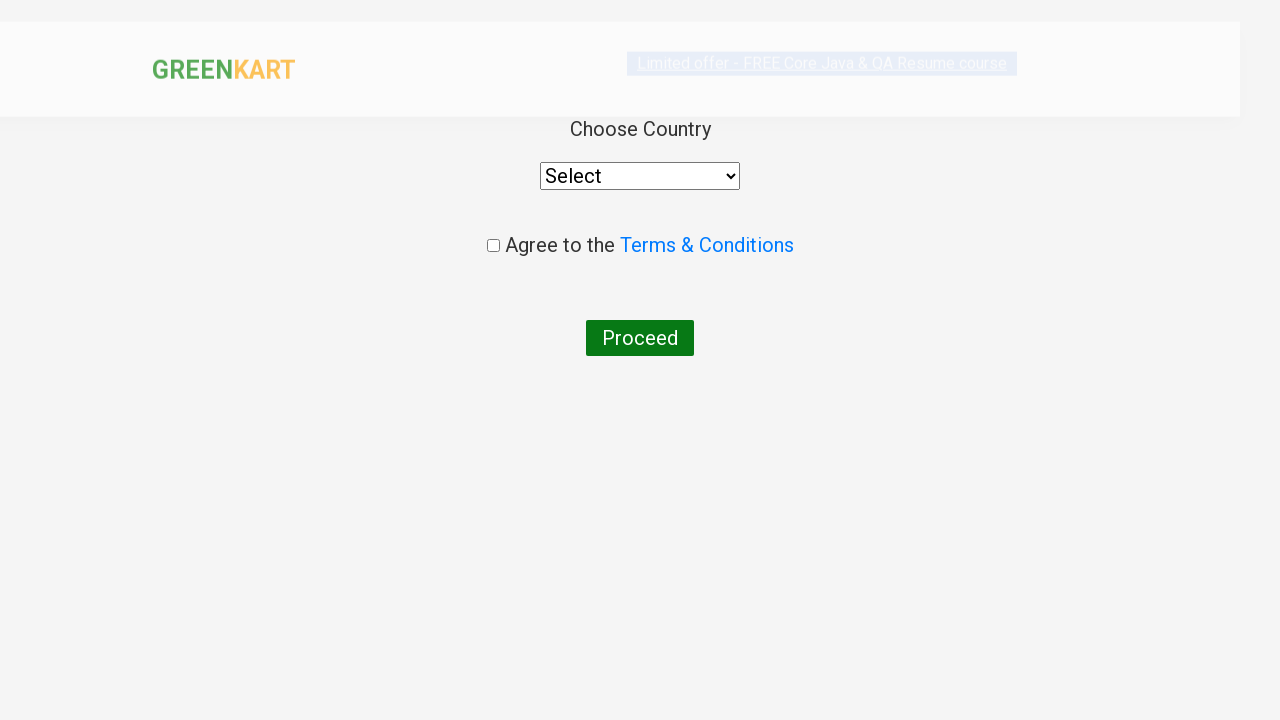

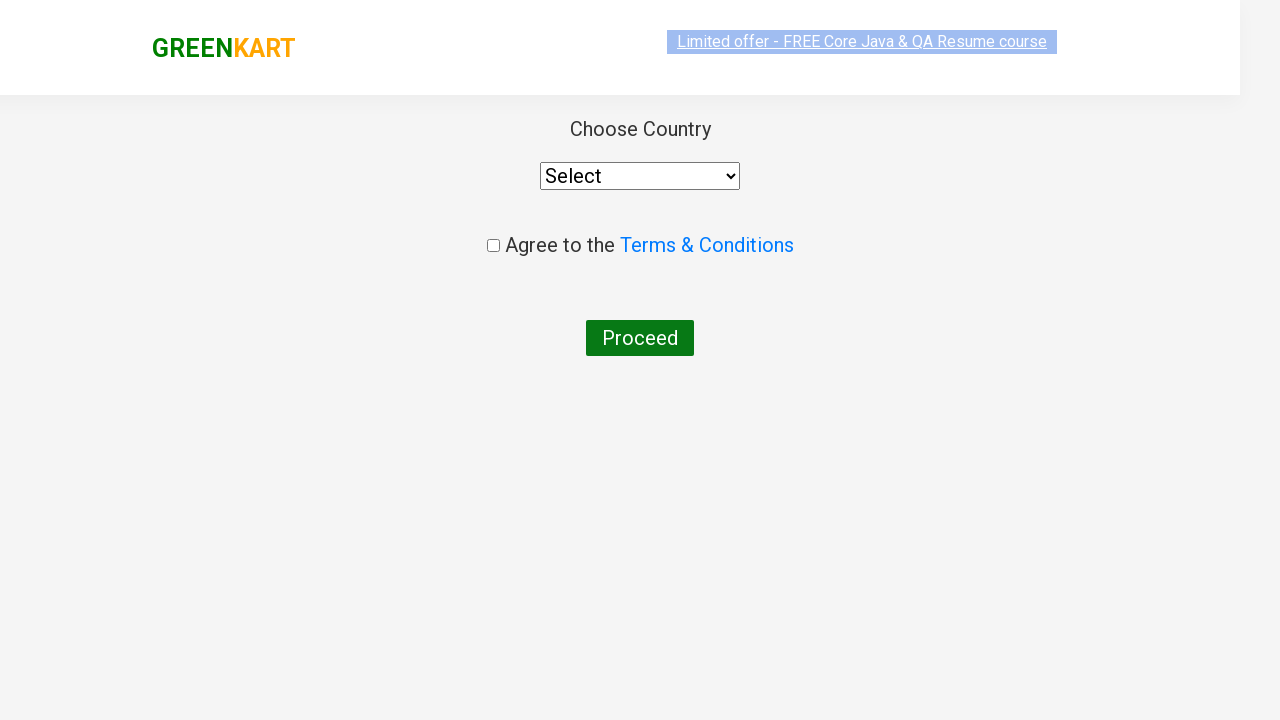